Tests the add/remove elements functionality by clicking the "Add Element" button using JavaScript executor

Starting URL: https://the-internet.herokuapp.com/add_remove_elements/

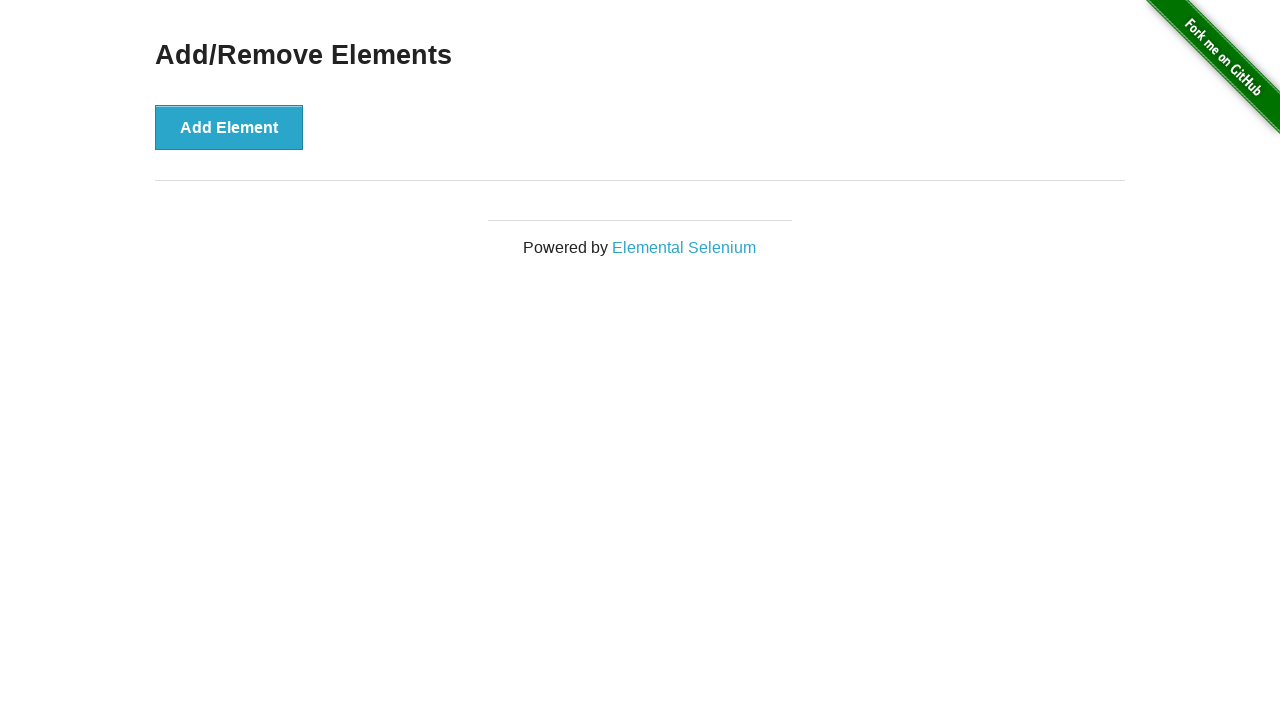

Clicked the 'Add Element' button using JavaScript executor at (229, 127) on button[onclick='addElement()']
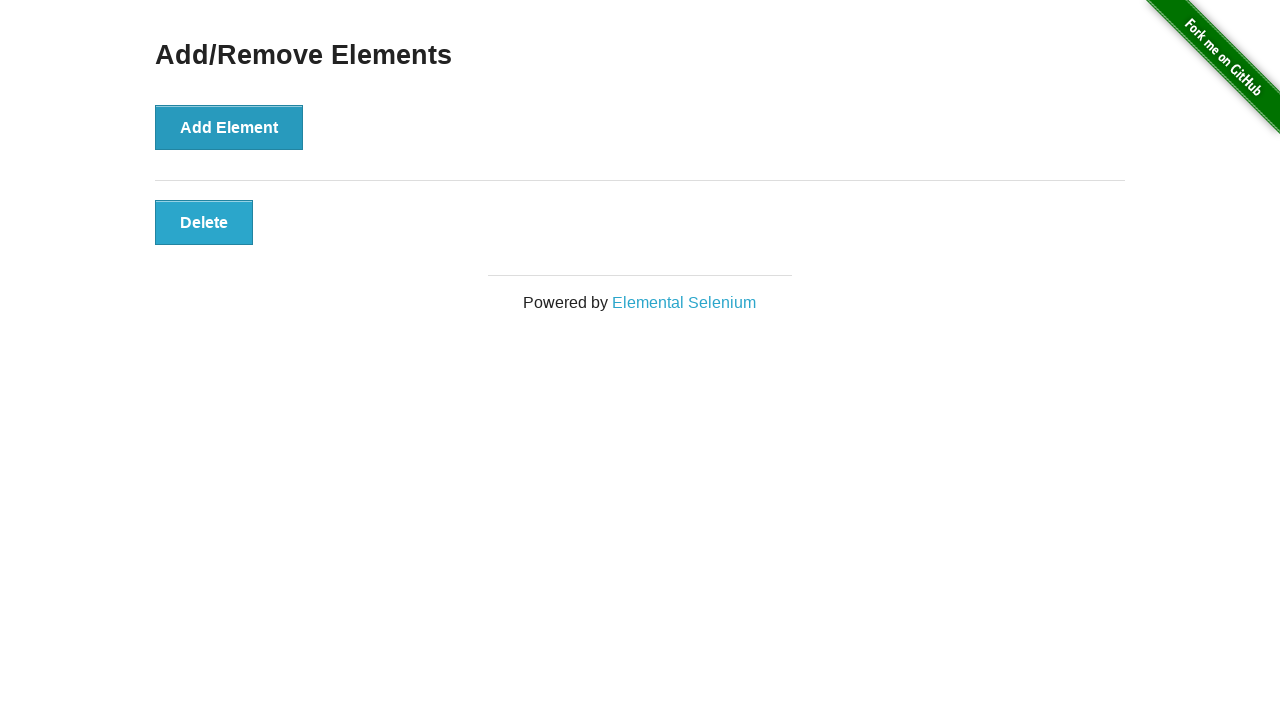

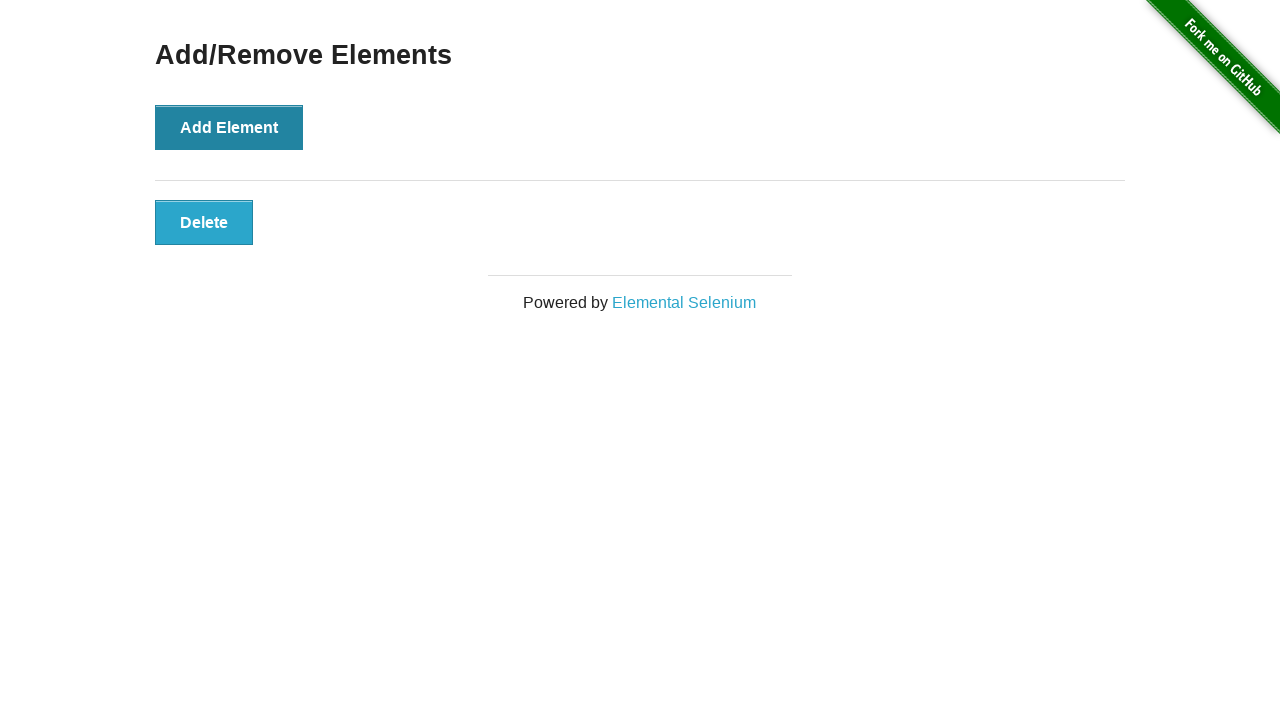